Tests the visibility/enabled state of hidden elements on a page by checking if specific paragraph elements are enabled

Starting URL: https://automationtesting.co.uk/hiddenElements.html

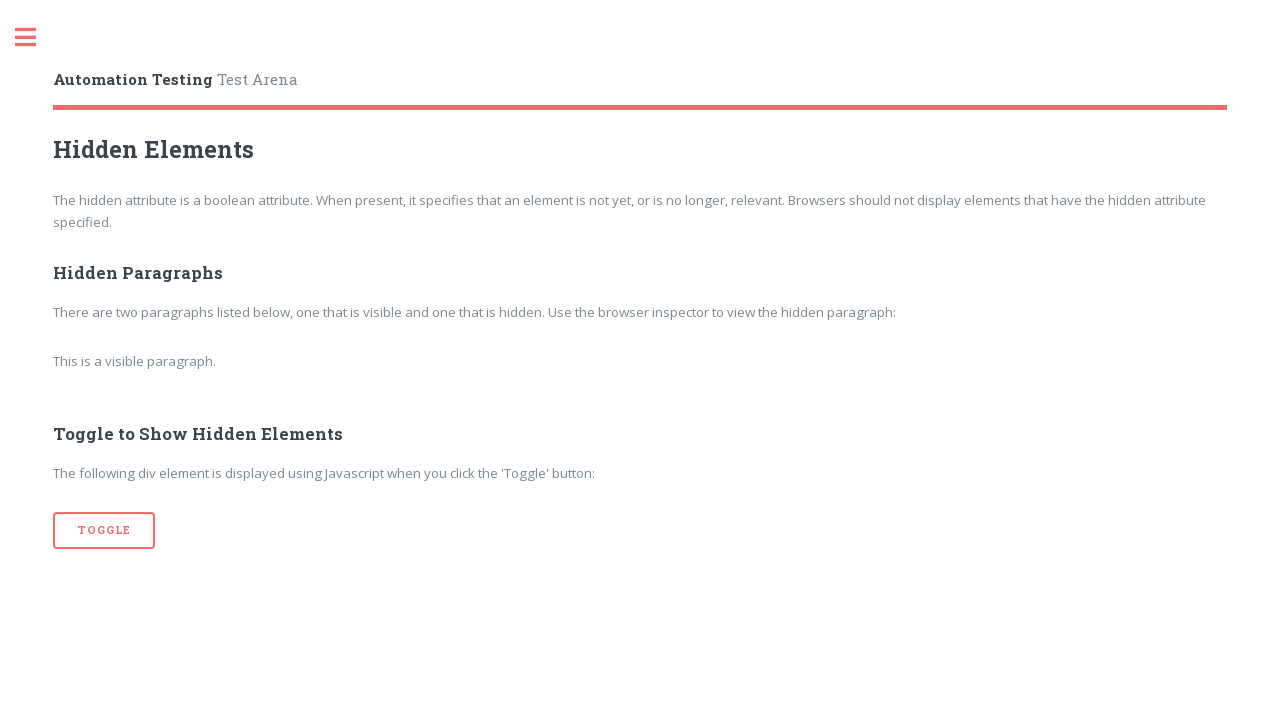

Navigated to hiddenElements page
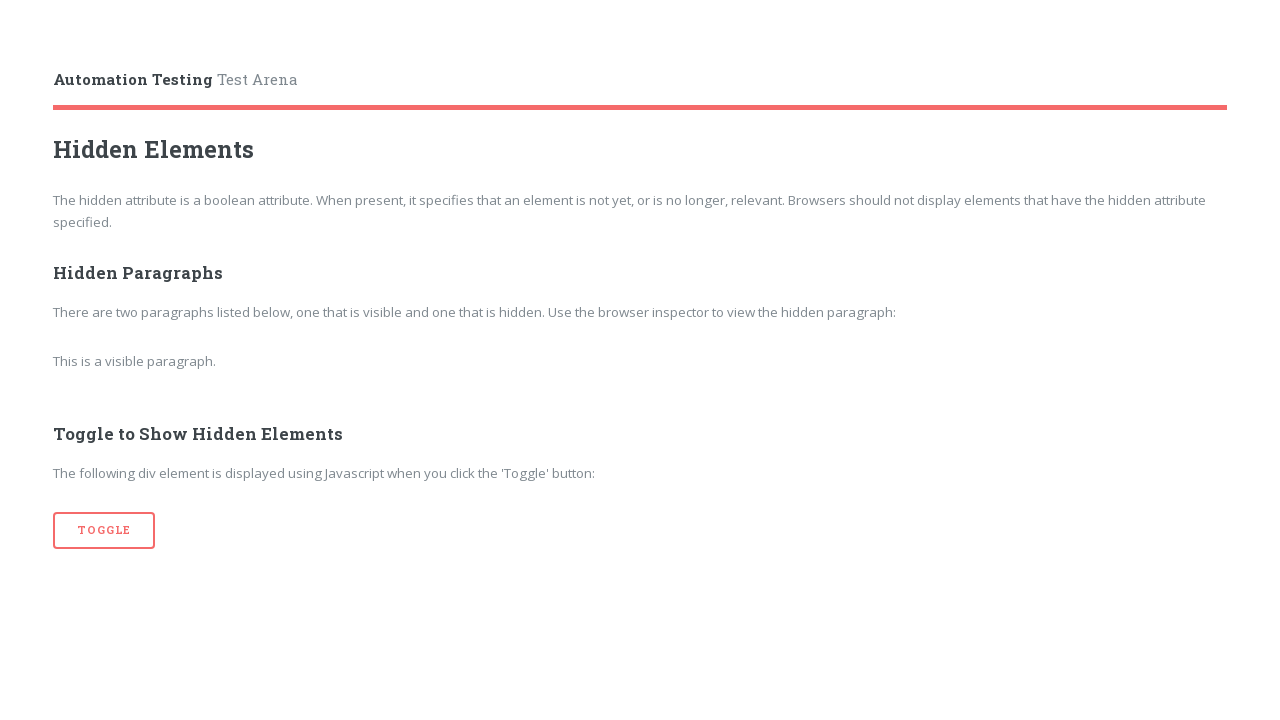

Checked if second paragraph element is enabled: True
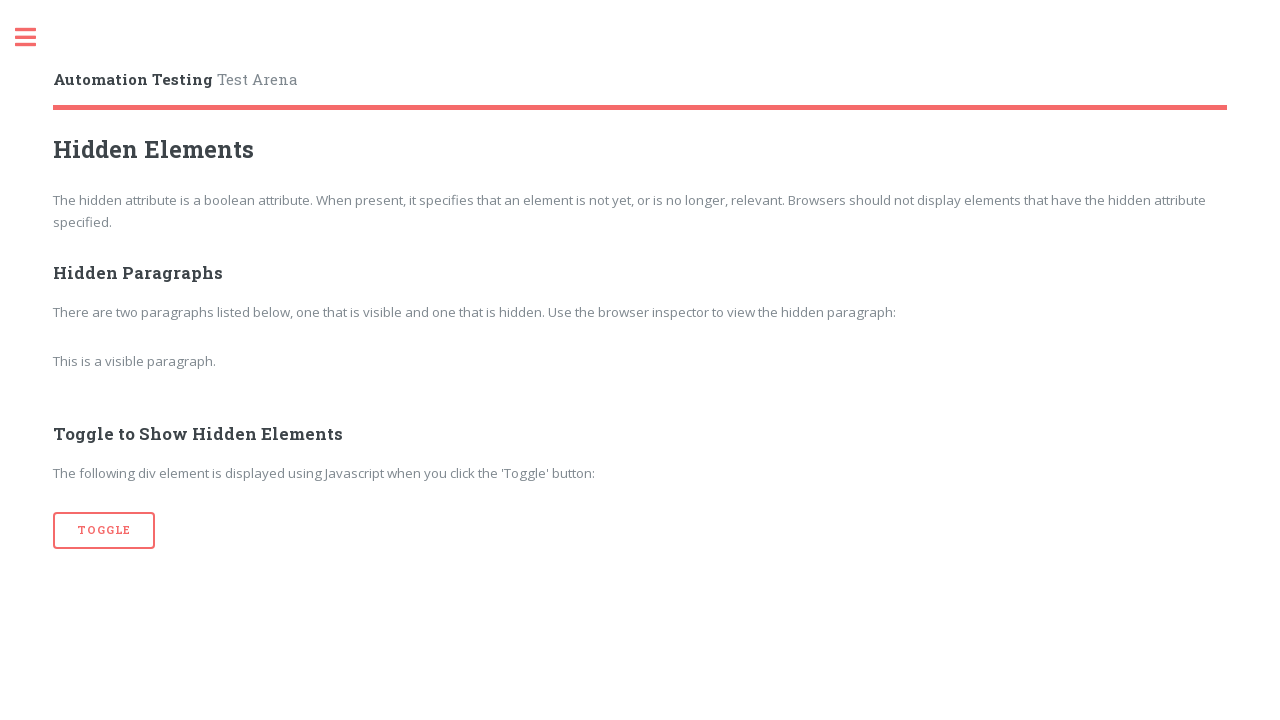

Checked if third paragraph element is enabled: True
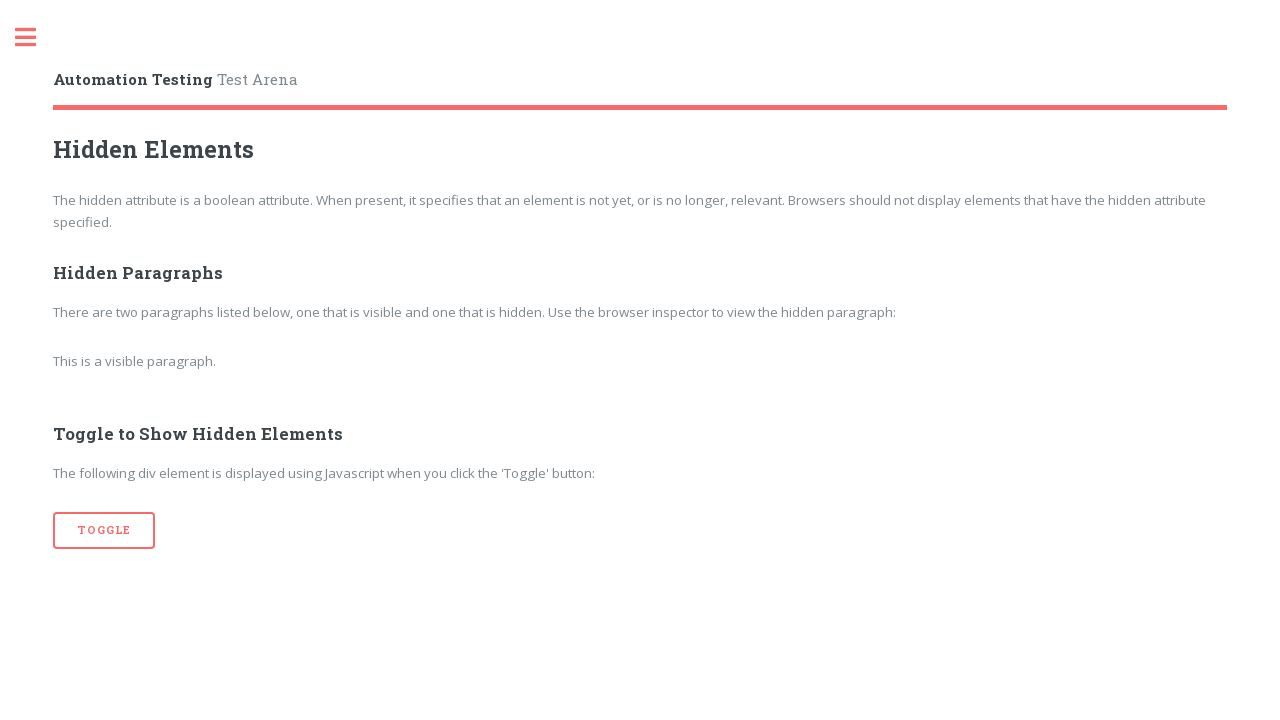

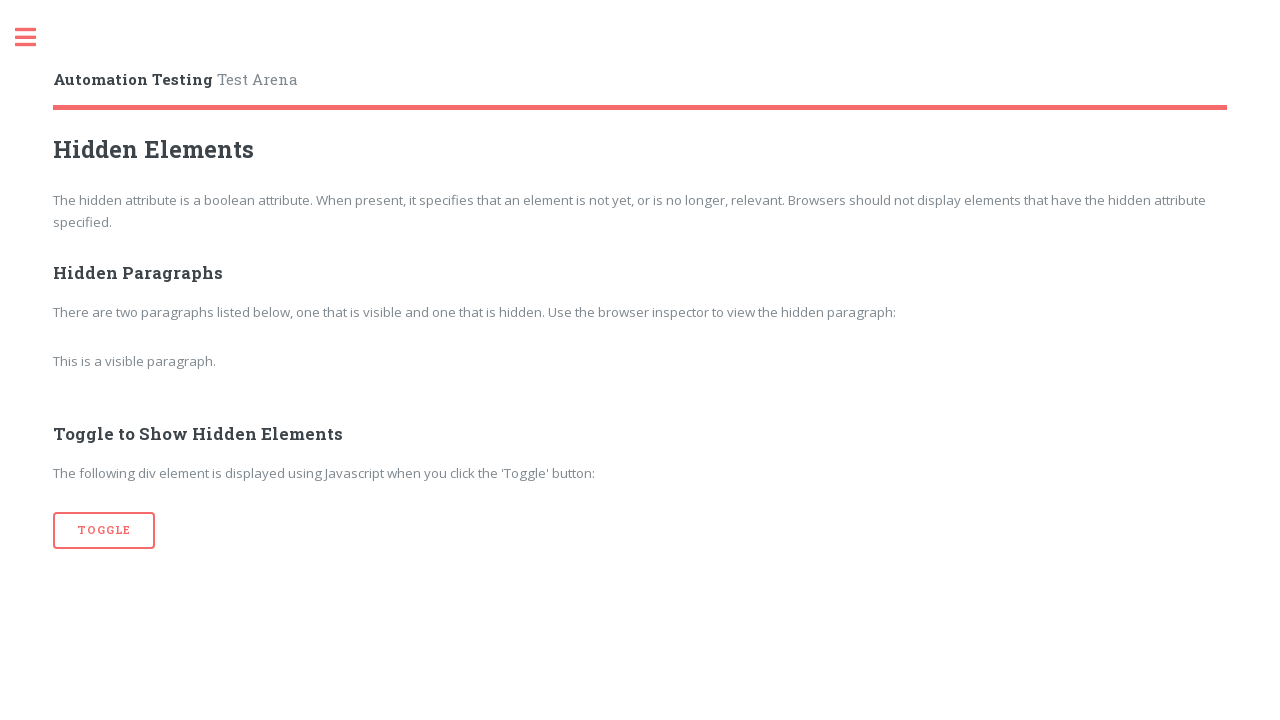